Tests that category names in the sidebar match the page titles when clicked by iterating through 13 categories

Starting URL: http://intershop5.skillbox.ru/product-category/catalog/

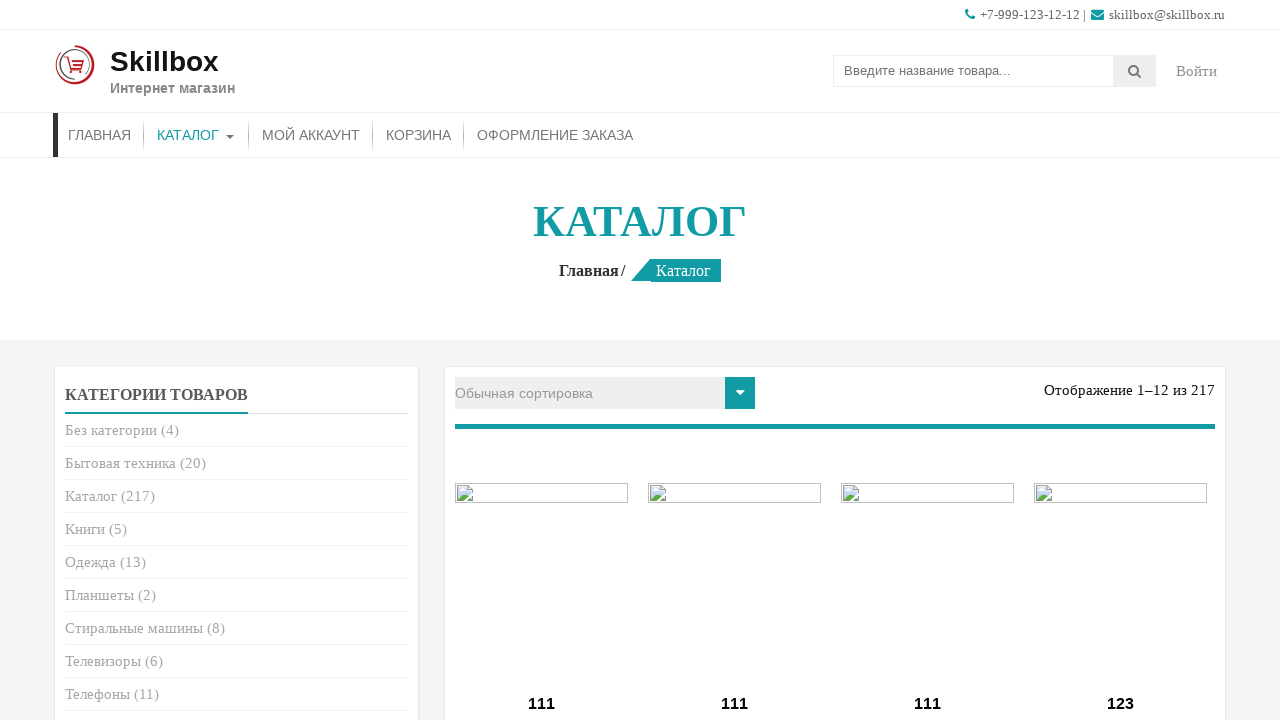

Clicked on category 1 in sidebar at (111, 430) on //ul[@class='product-categories']/li[1]/a
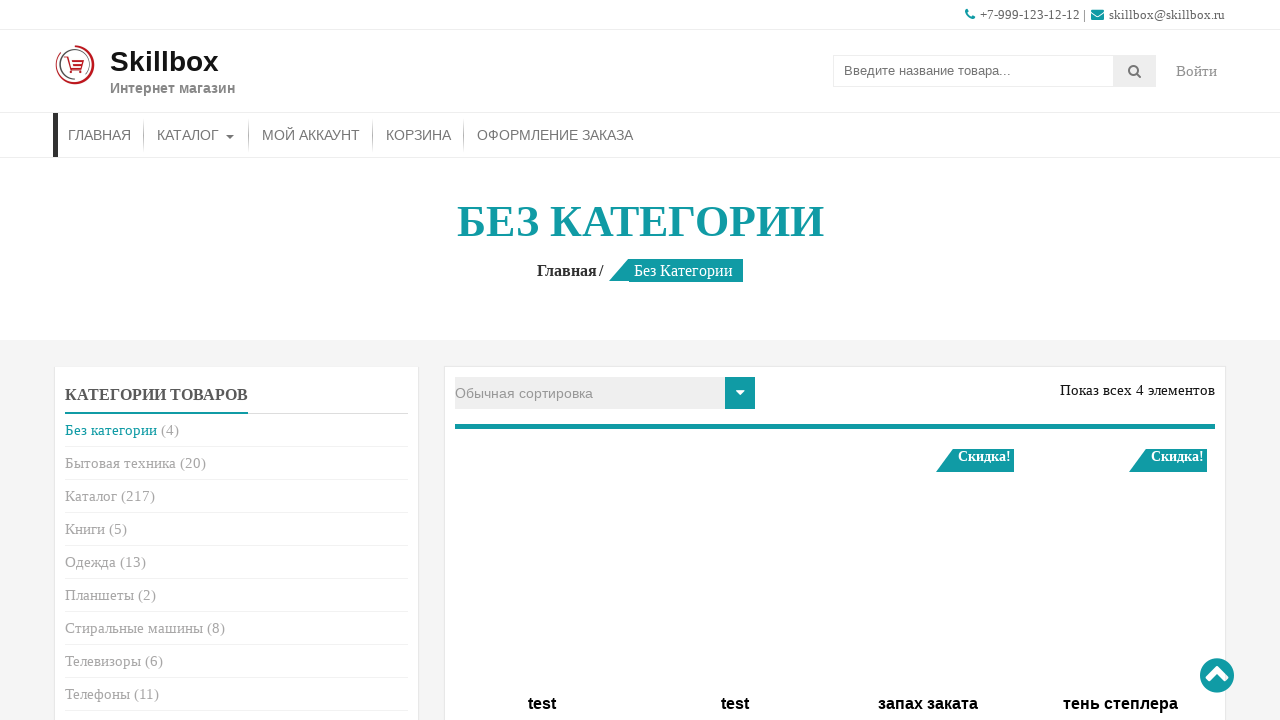

Category 1 page loaded with title visible
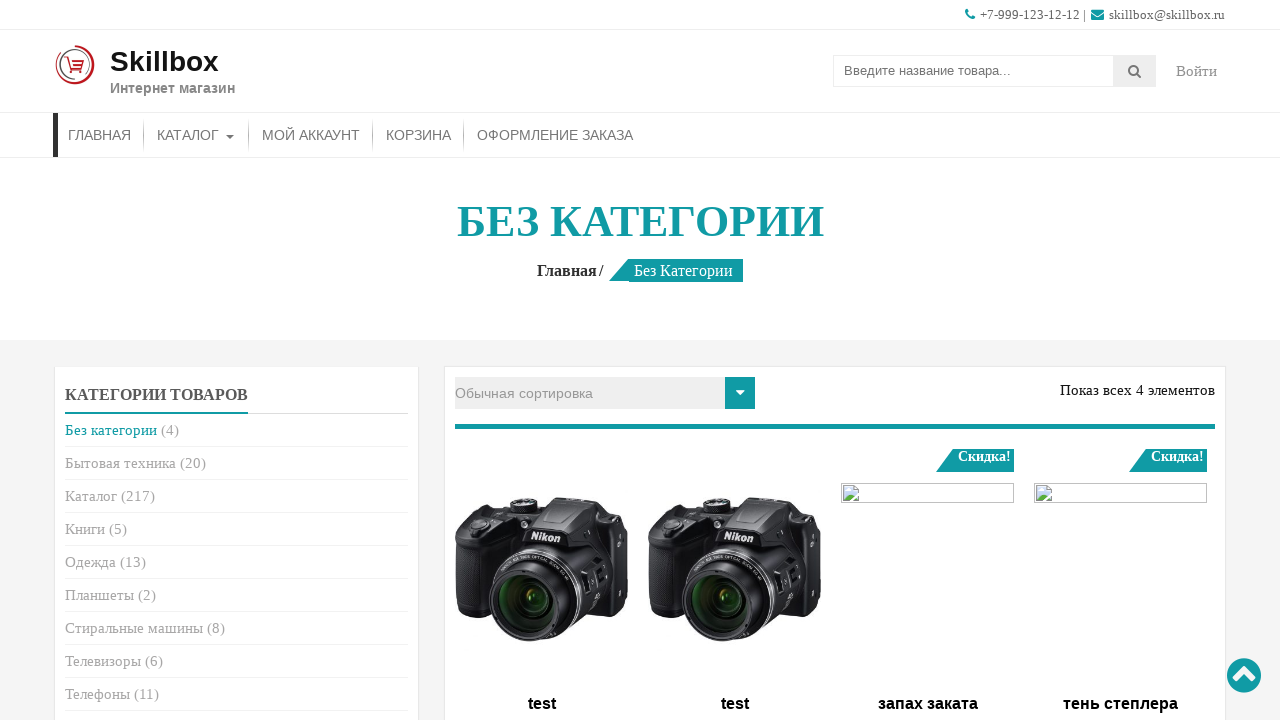

Clicked on category 2 in sidebar at (120, 463) on //ul[@class='product-categories']/li[2]/a
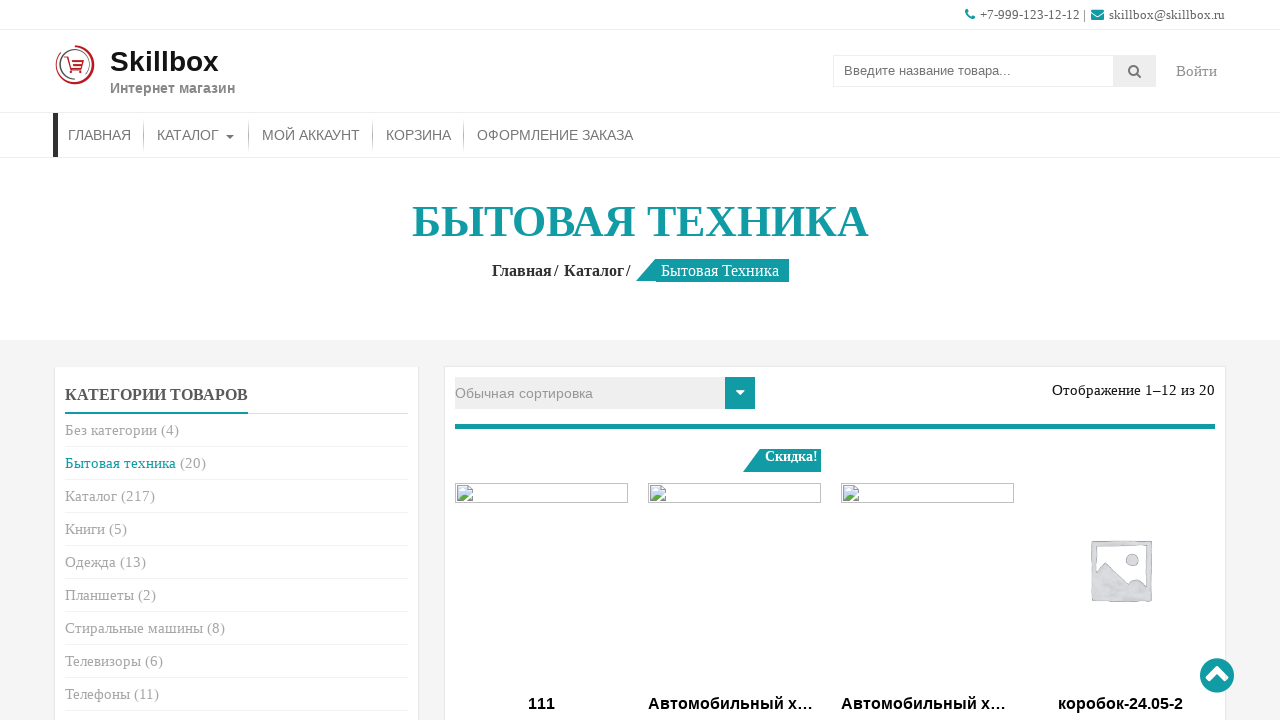

Category 2 page loaded with title visible
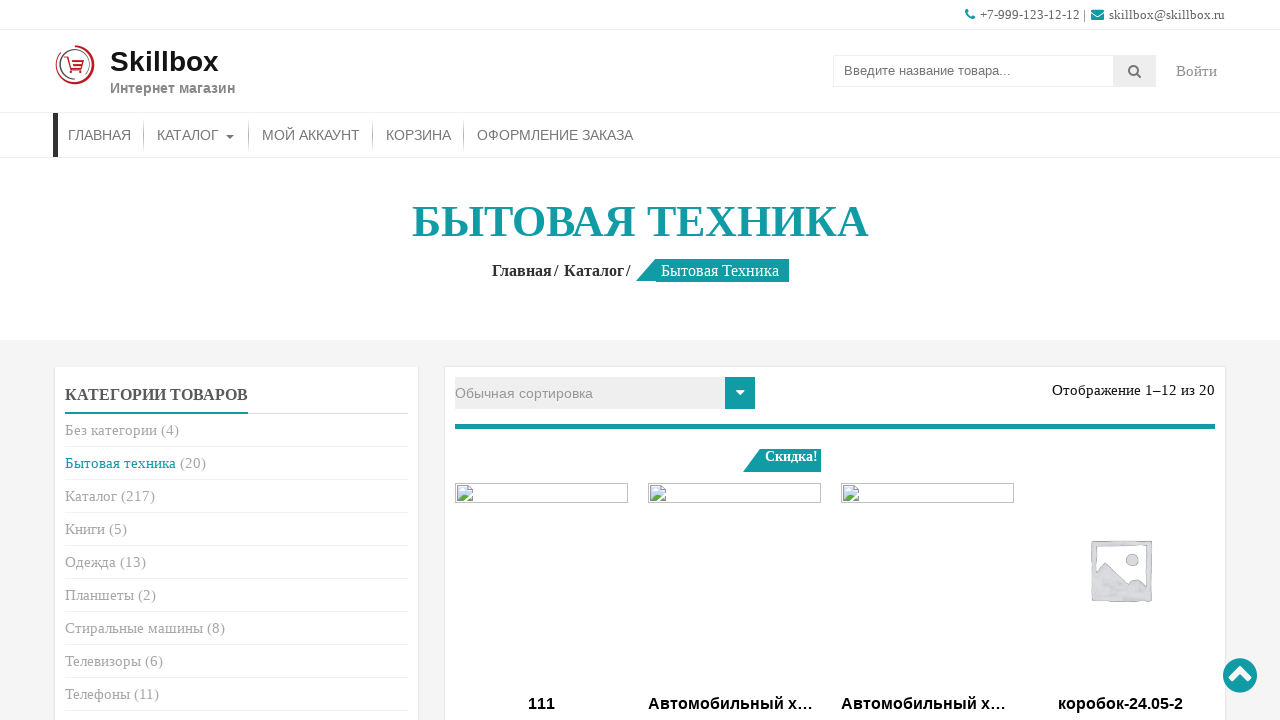

Clicked on category 3 in sidebar at (91, 496) on //ul[@class='product-categories']/li[3]/a
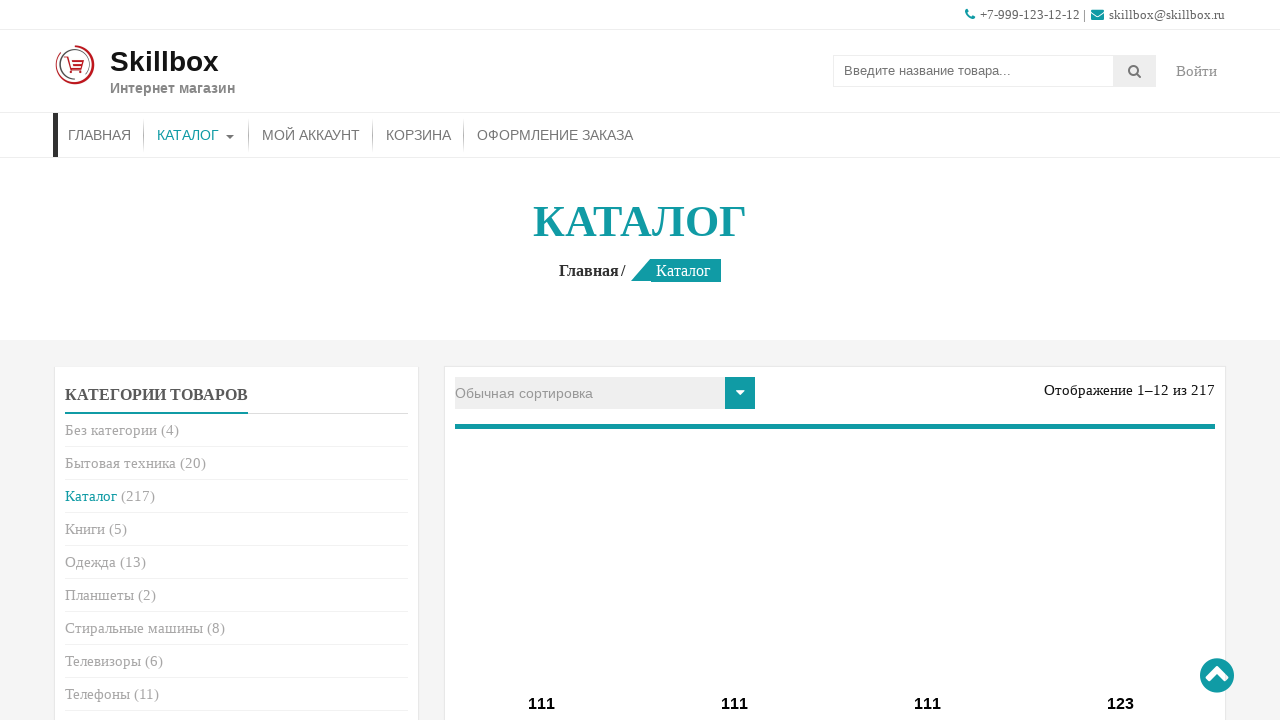

Category 3 page loaded with title visible
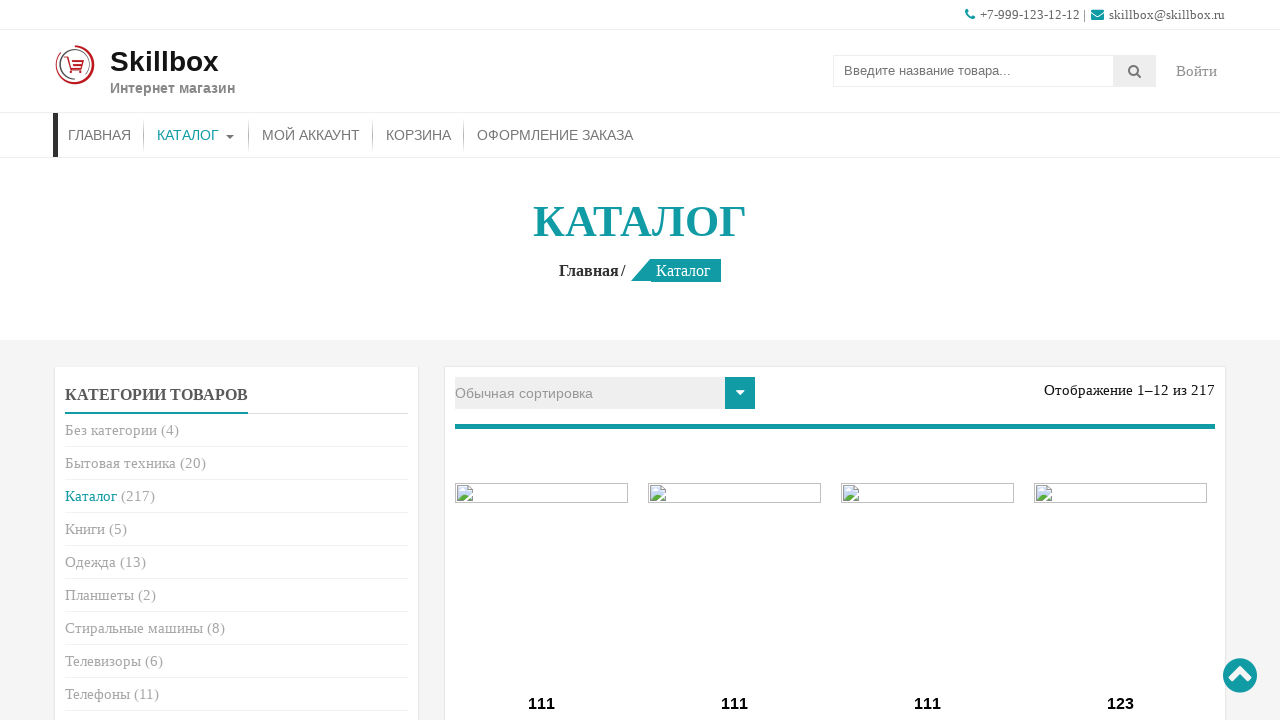

Clicked on category 4 in sidebar at (85, 529) on //ul[@class='product-categories']/li[4]/a
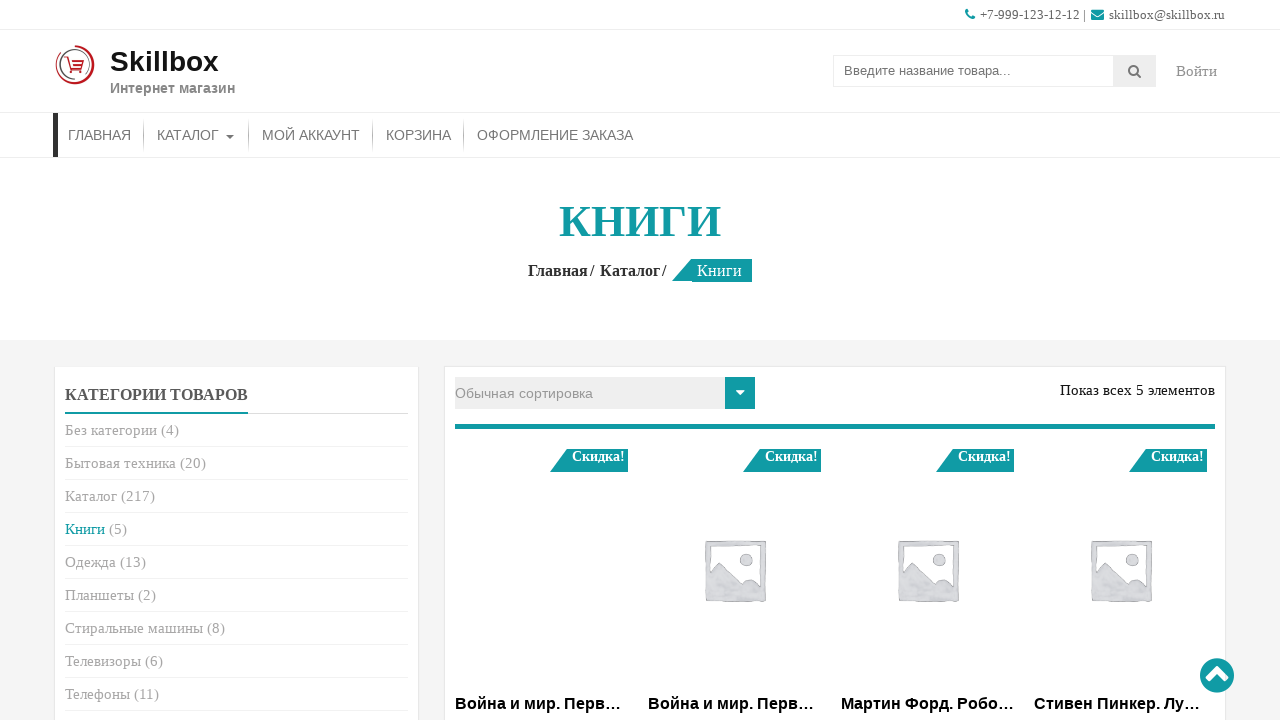

Category 4 page loaded with title visible
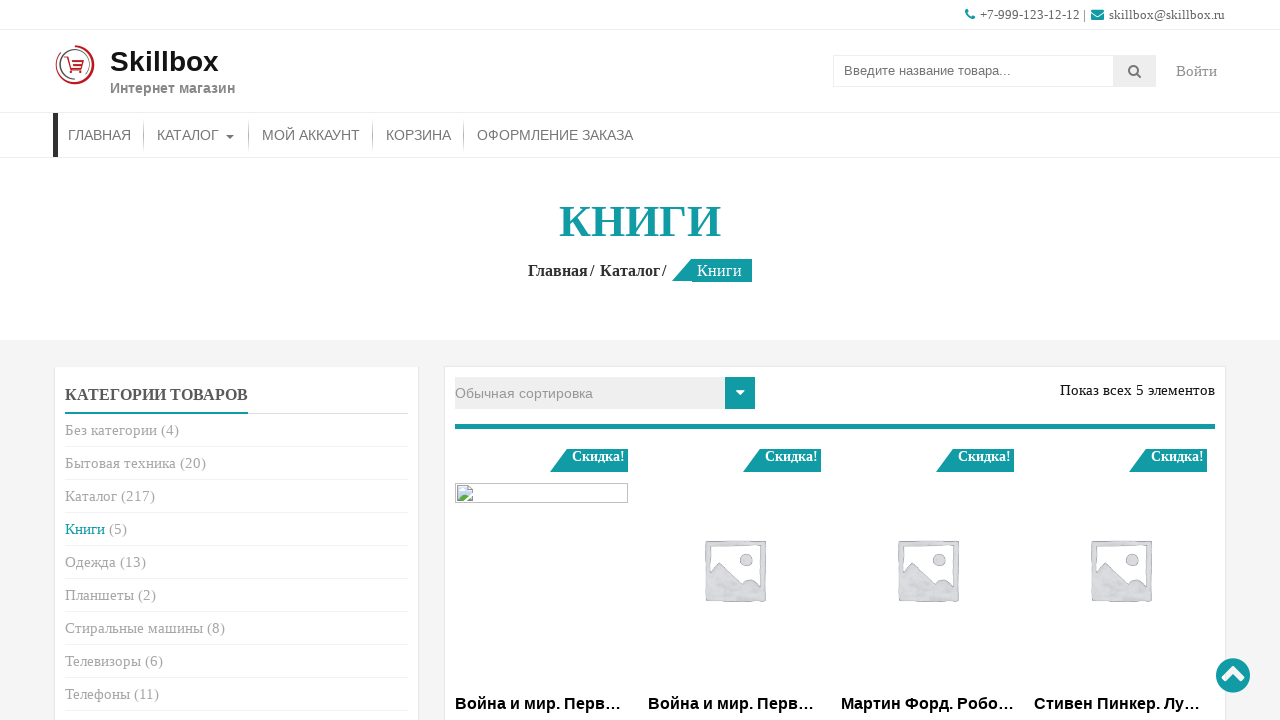

Clicked on category 5 in sidebar at (90, 562) on //ul[@class='product-categories']/li[5]/a
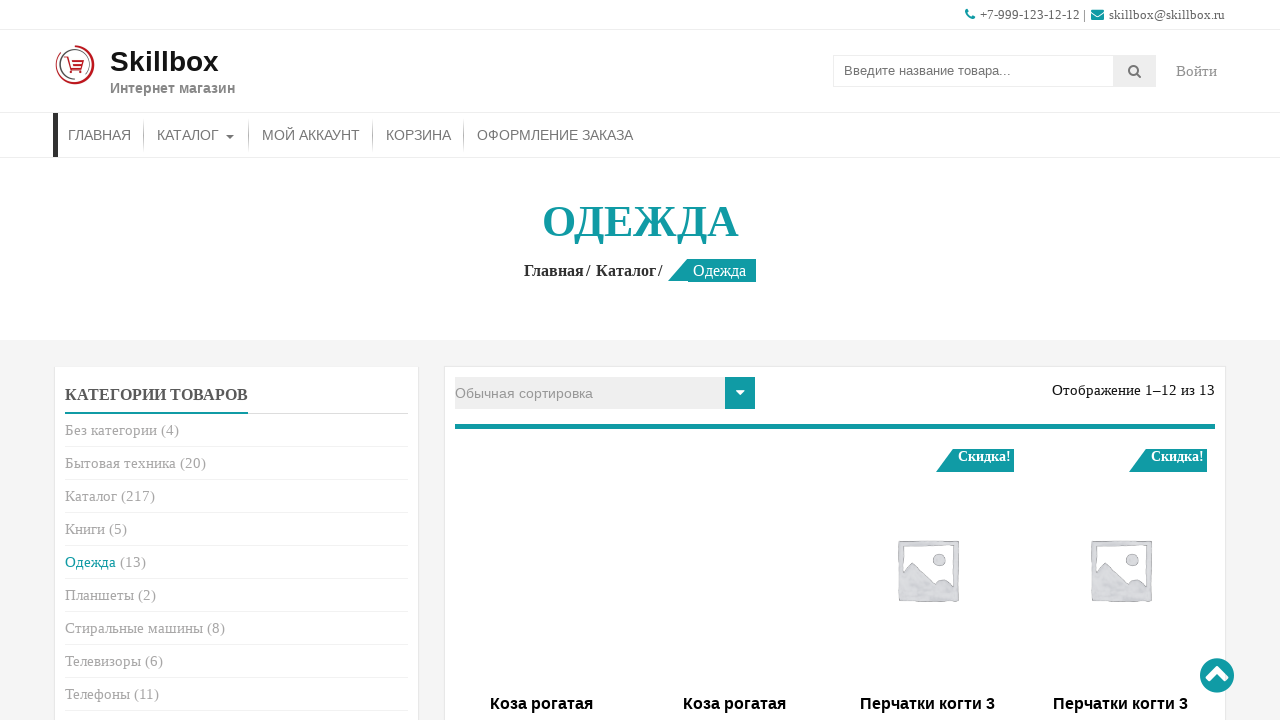

Category 5 page loaded with title visible
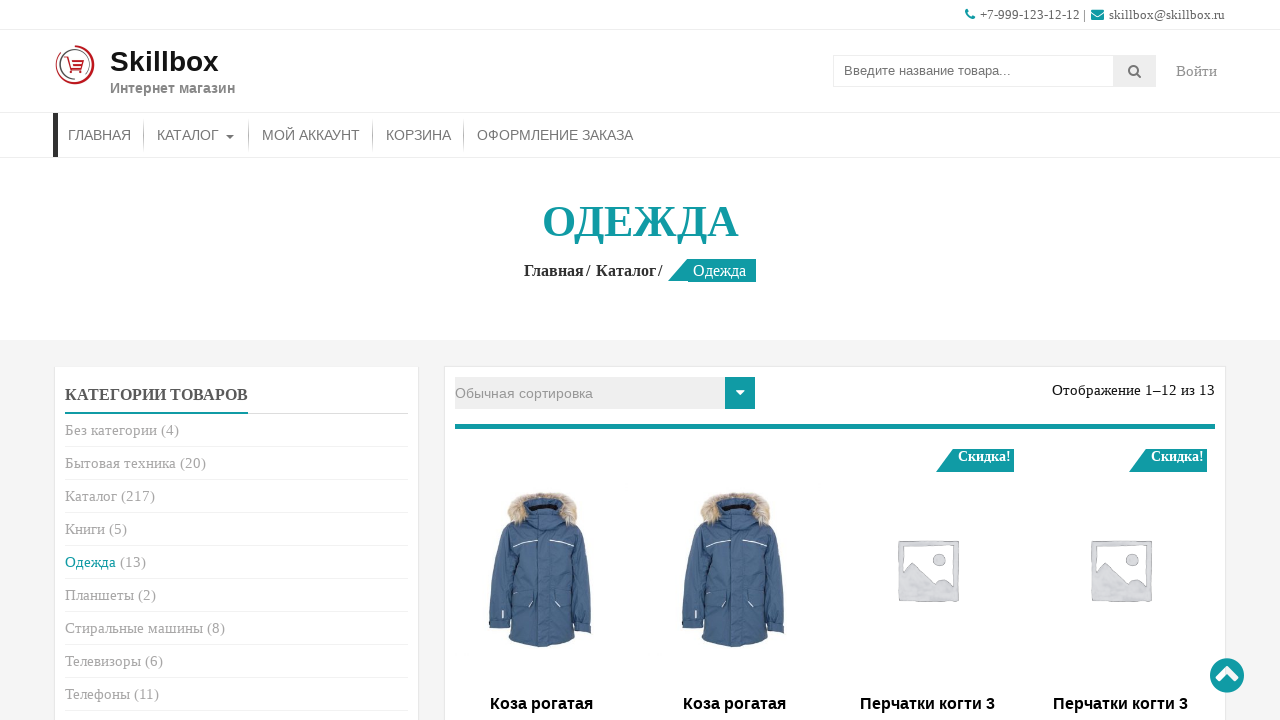

Clicked on category 6 in sidebar at (100, 595) on //ul[@class='product-categories']/li[6]/a
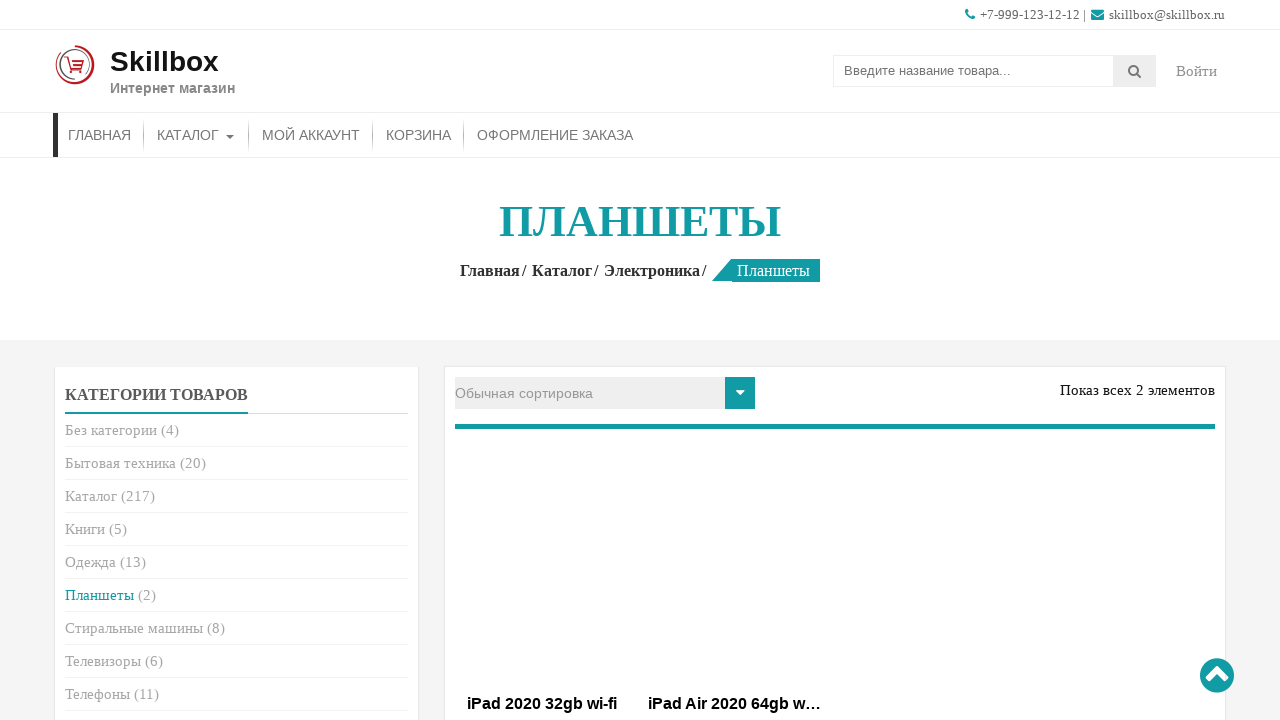

Category 6 page loaded with title visible
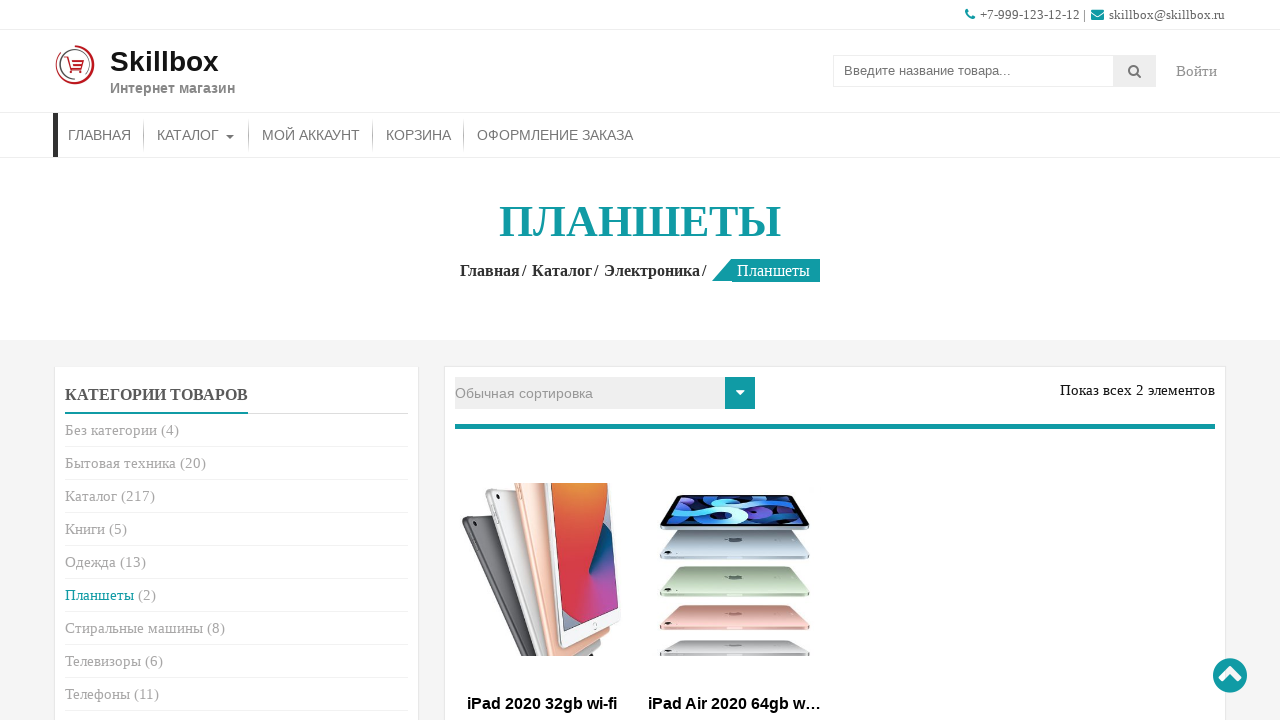

Clicked on category 7 in sidebar at (134, 628) on //ul[@class='product-categories']/li[7]/a
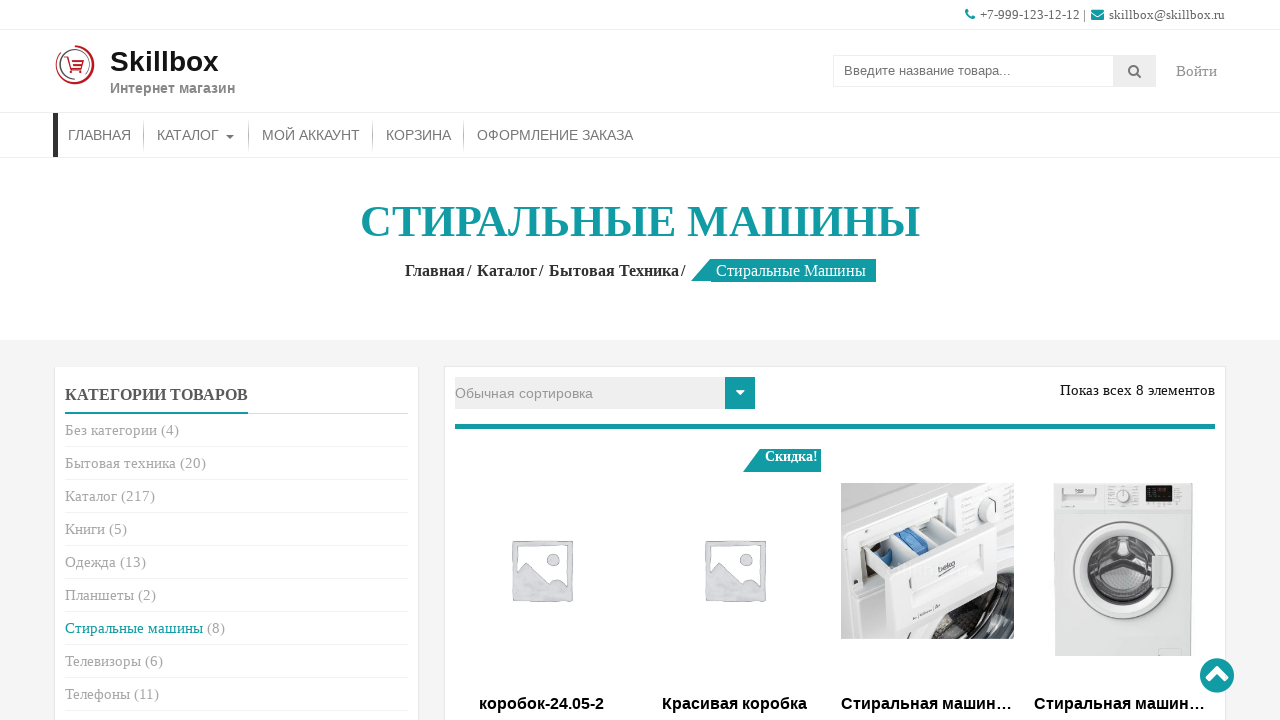

Category 7 page loaded with title visible
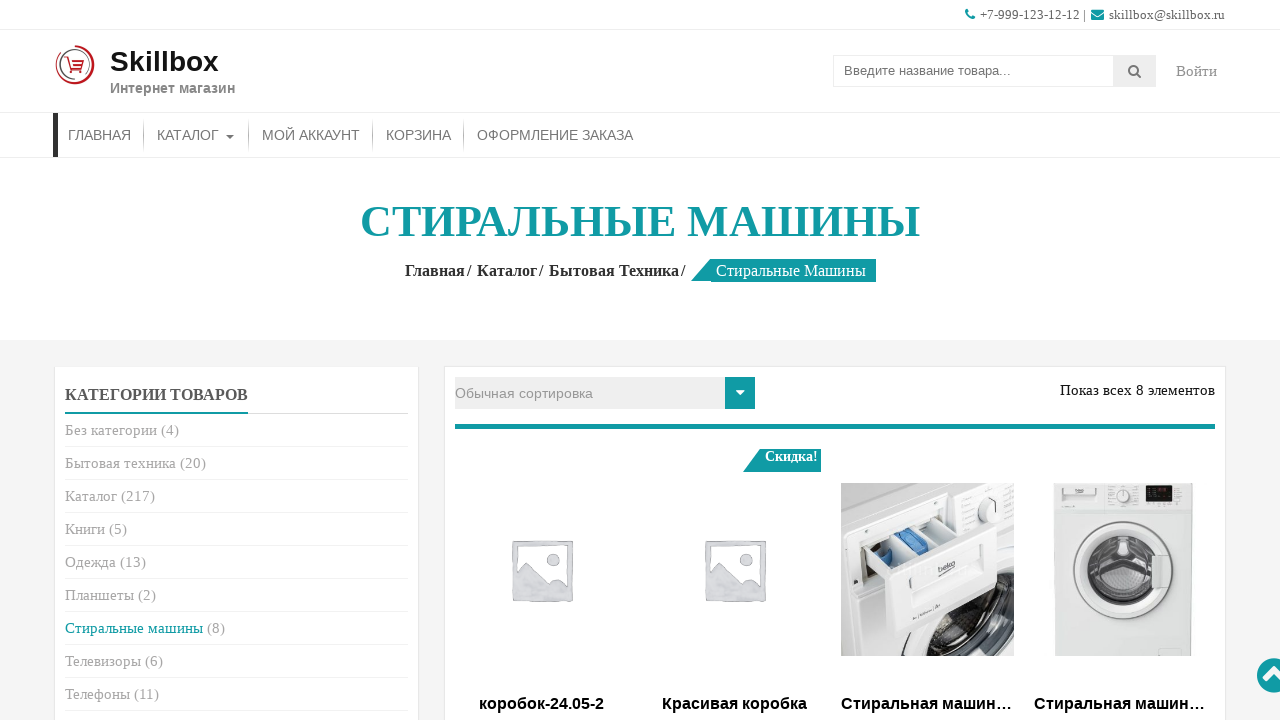

Clicked on category 8 in sidebar at (103, 661) on //ul[@class='product-categories']/li[8]/a
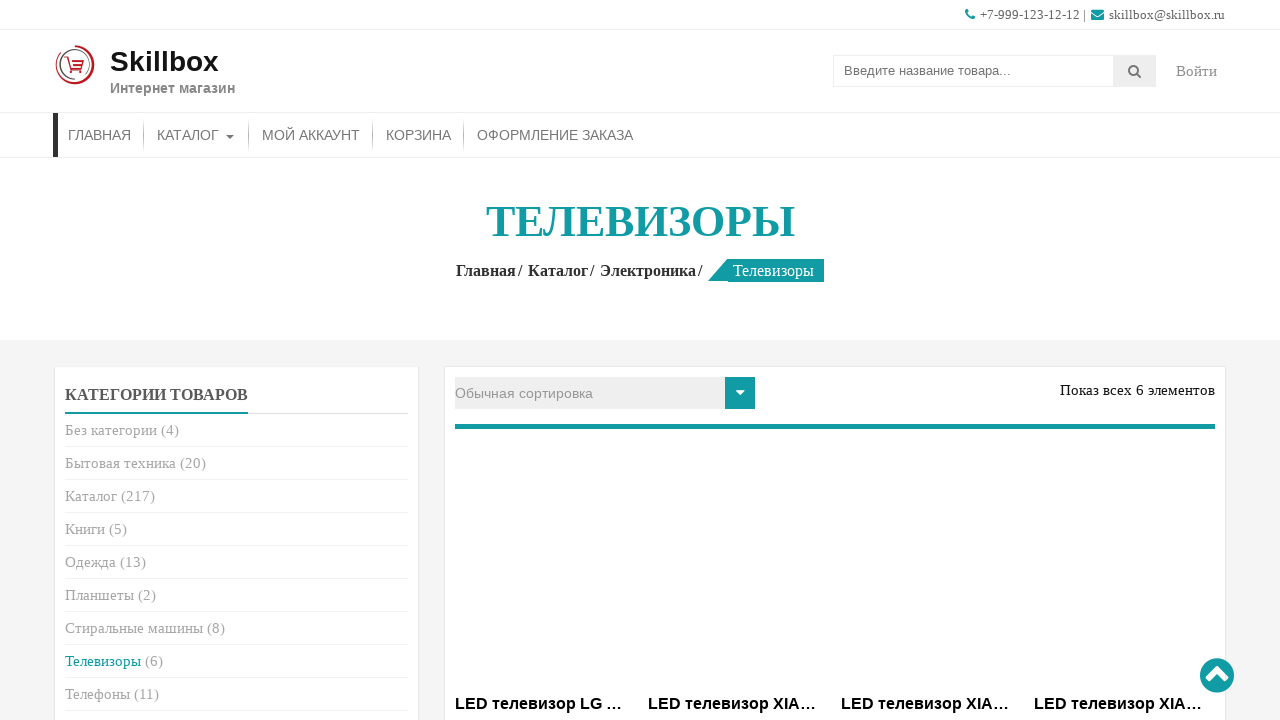

Category 8 page loaded with title visible
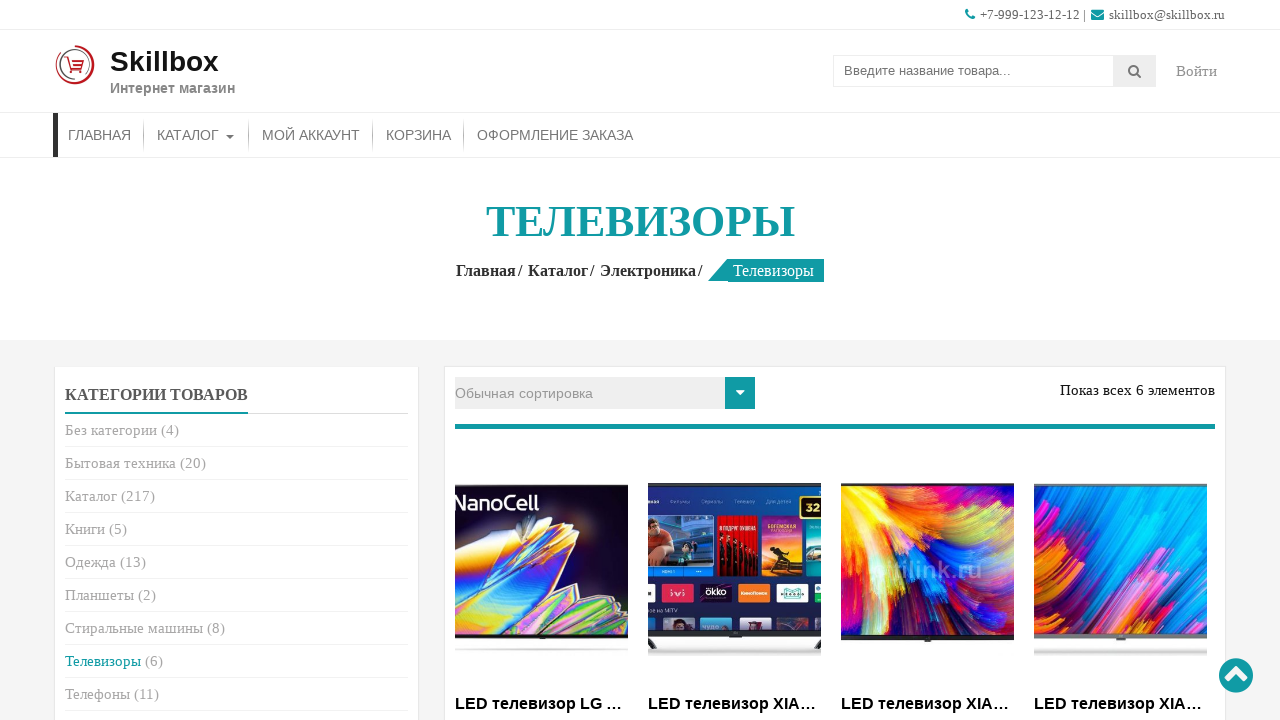

Clicked on category 9 in sidebar at (98, 694) on //ul[@class='product-categories']/li[9]/a
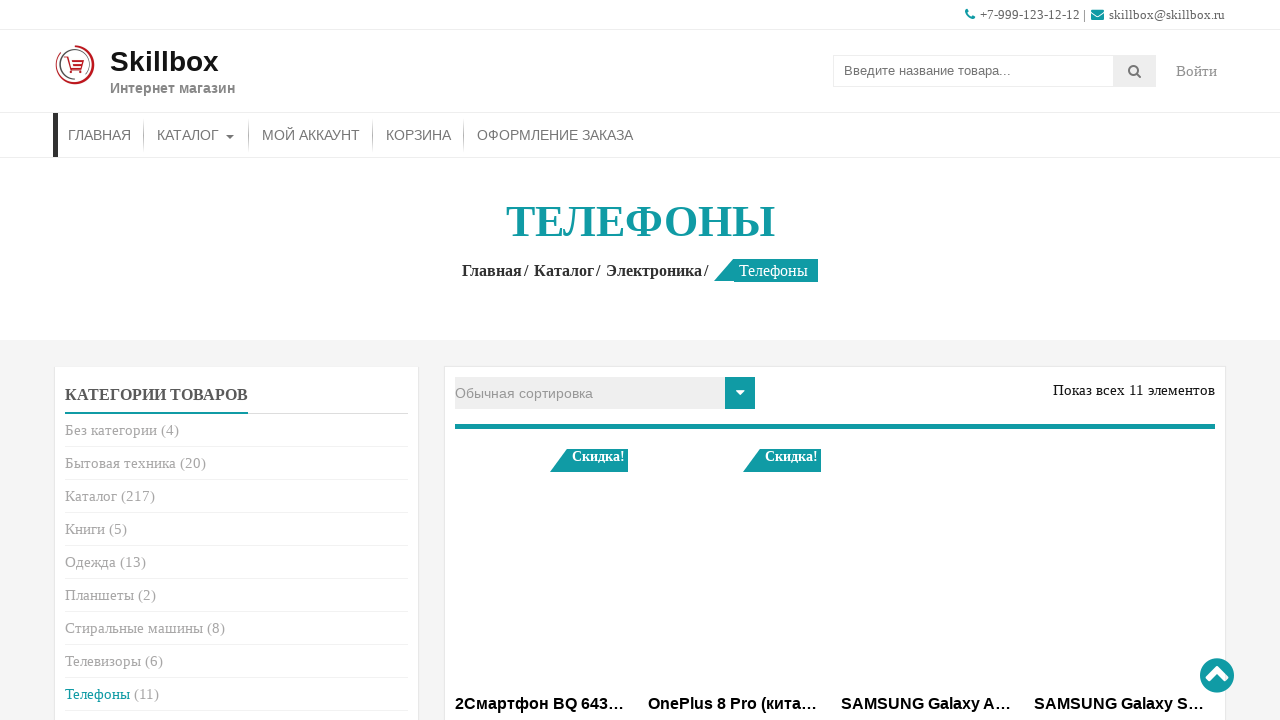

Category 9 page loaded with title visible
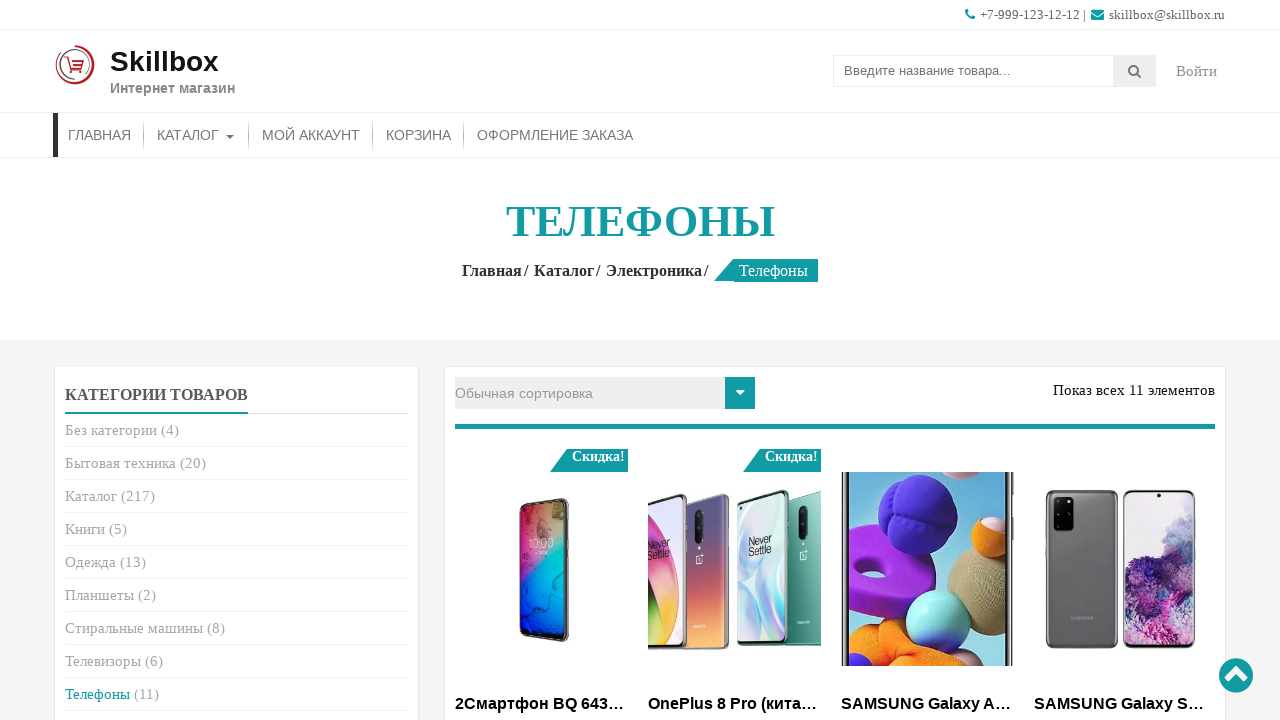

Clicked on category 10 in sidebar at (104, 712) on //ul[@class='product-categories']/li[10]/a
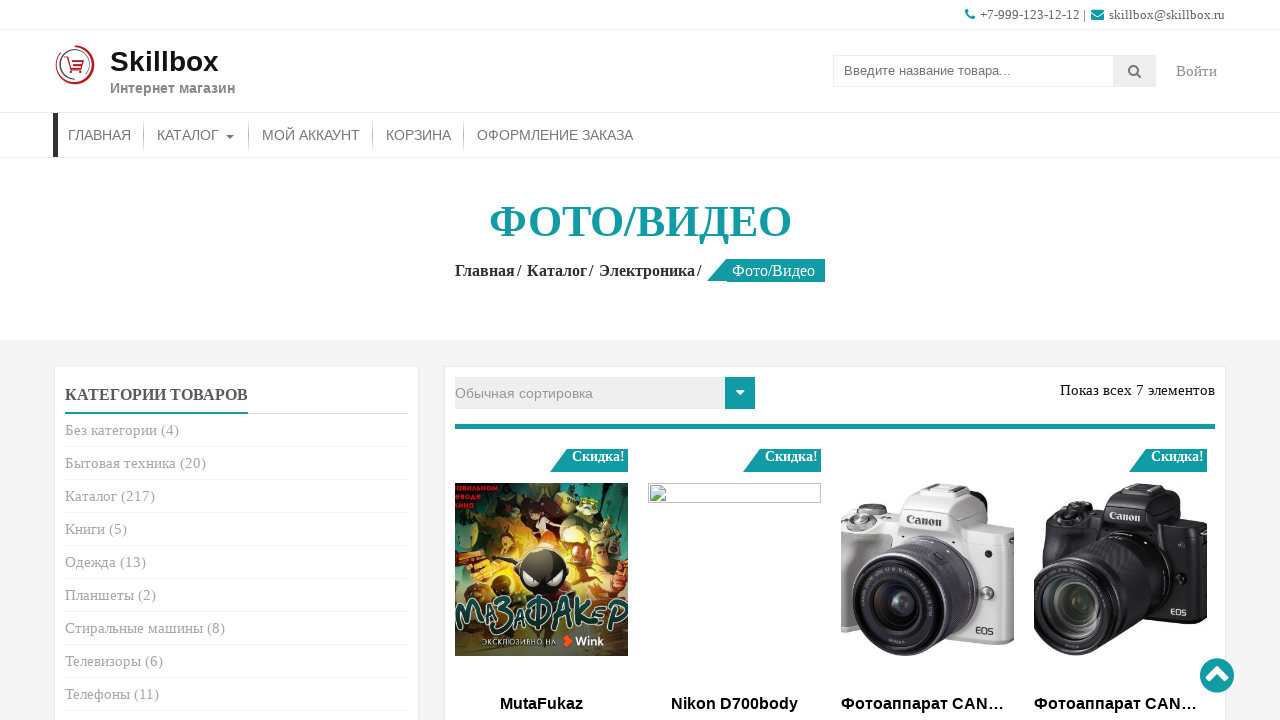

Category 10 page loaded with title visible
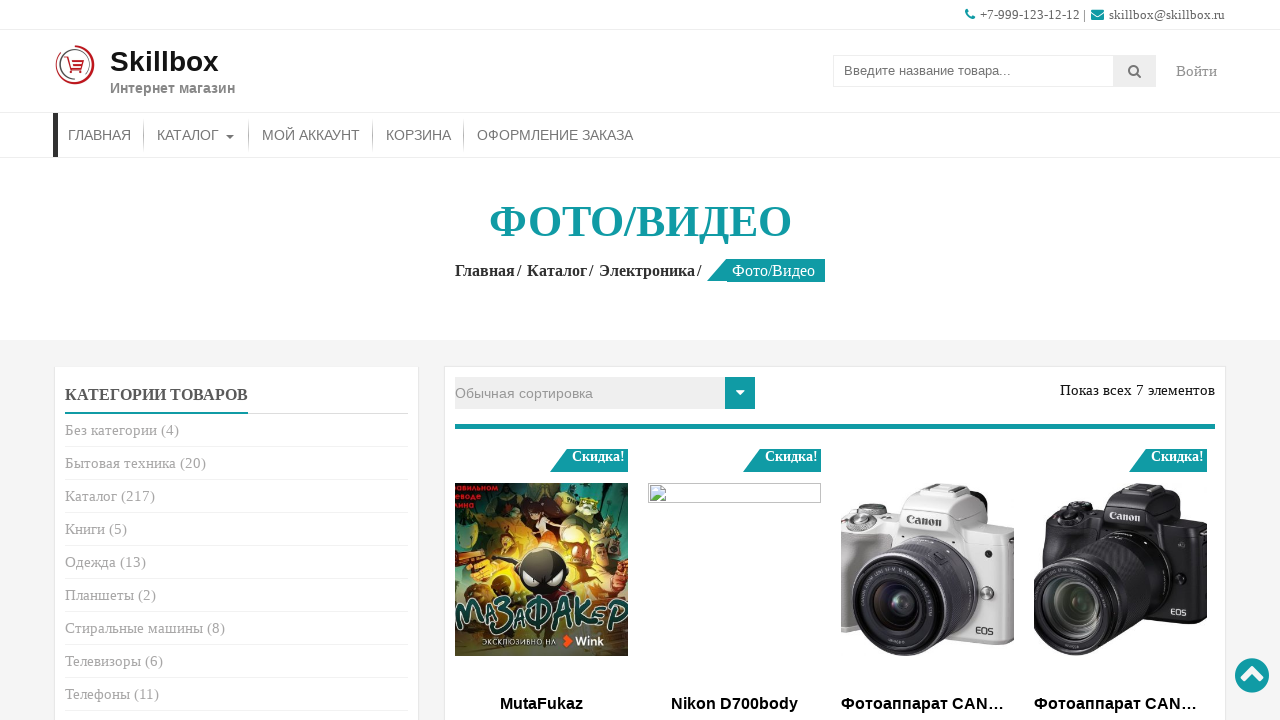

Clicked on category 11 in sidebar at (112, 360) on //ul[@class='product-categories']/li[11]/a
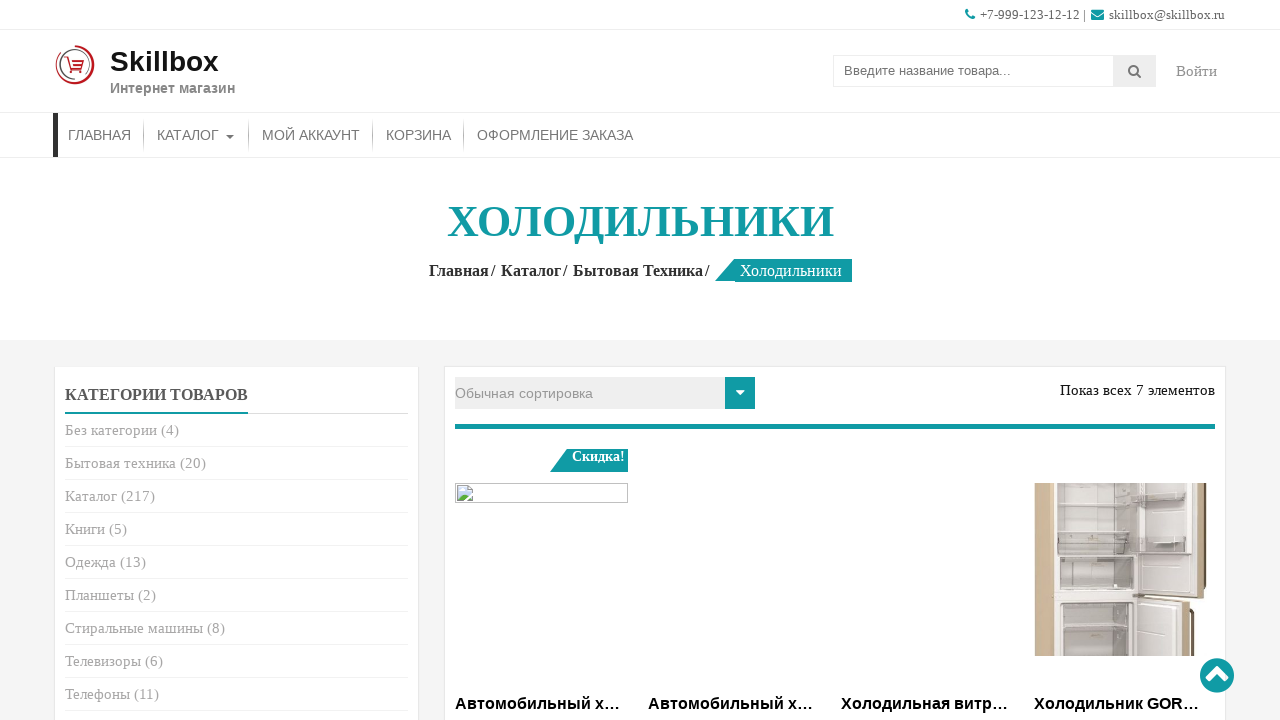

Category 11 page loaded with title visible
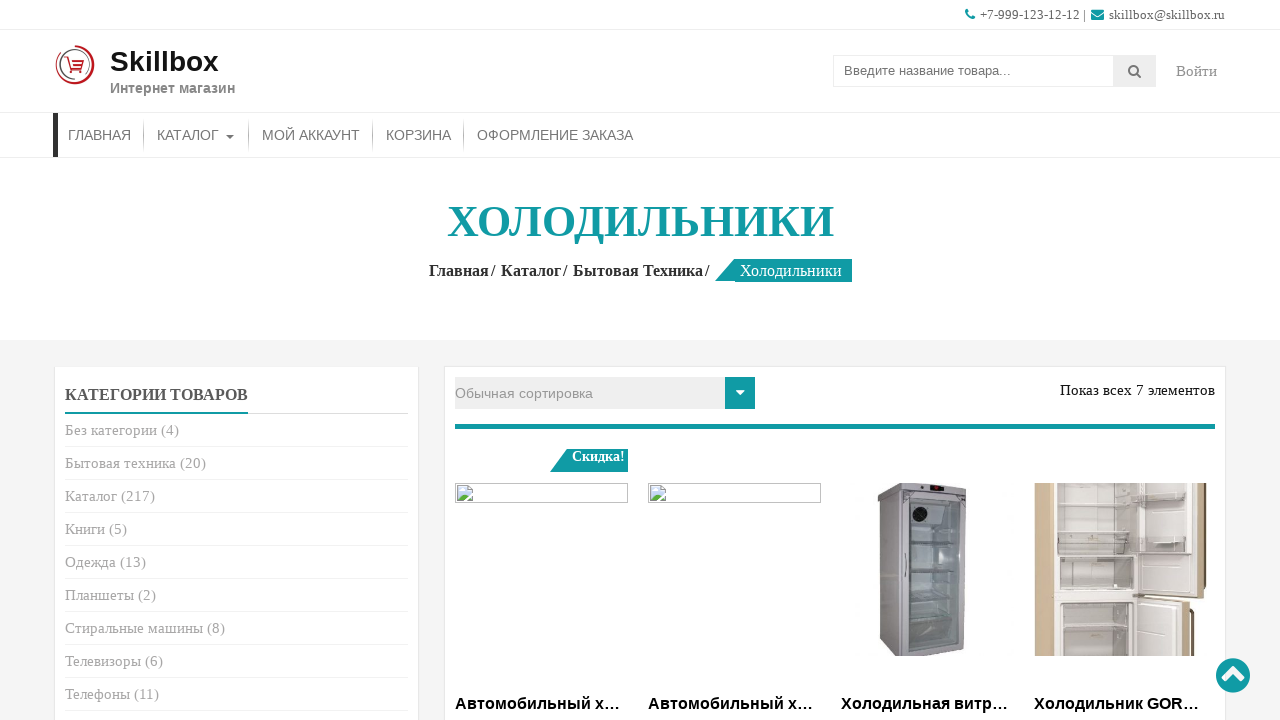

Clicked on category 12 in sidebar at (82, 360) on //ul[@class='product-categories']/li[12]/a
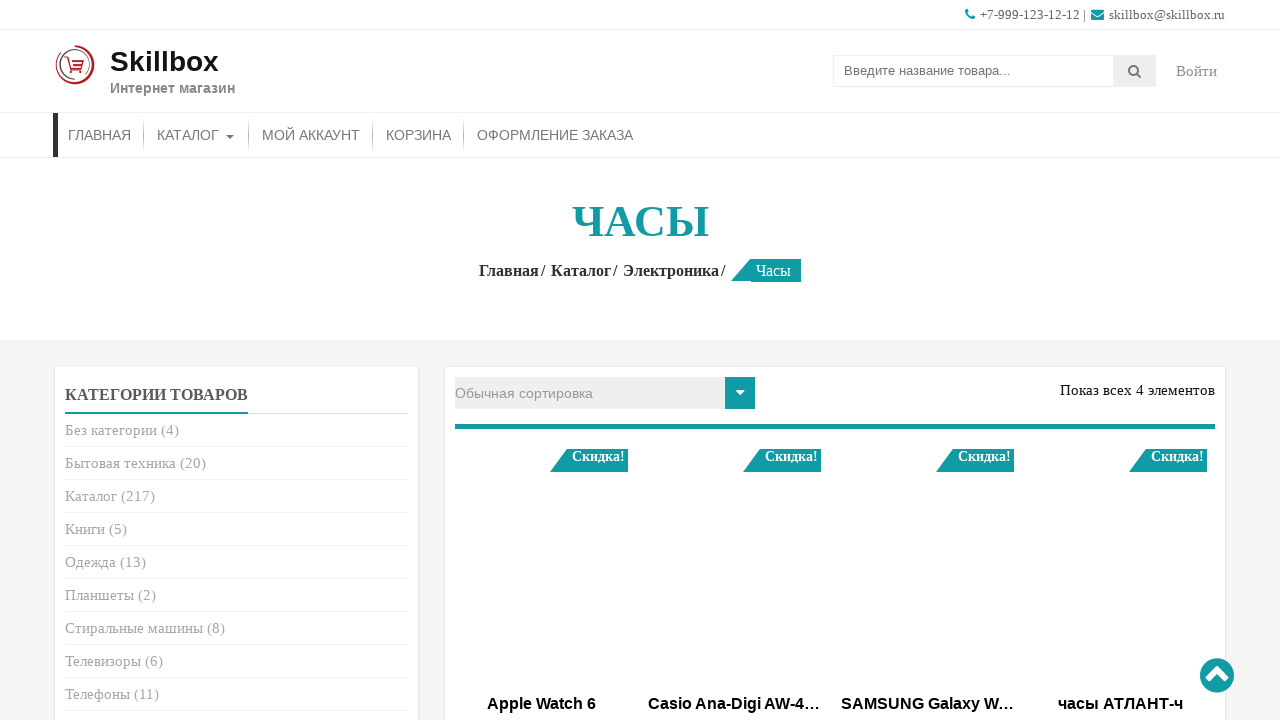

Category 12 page loaded with title visible
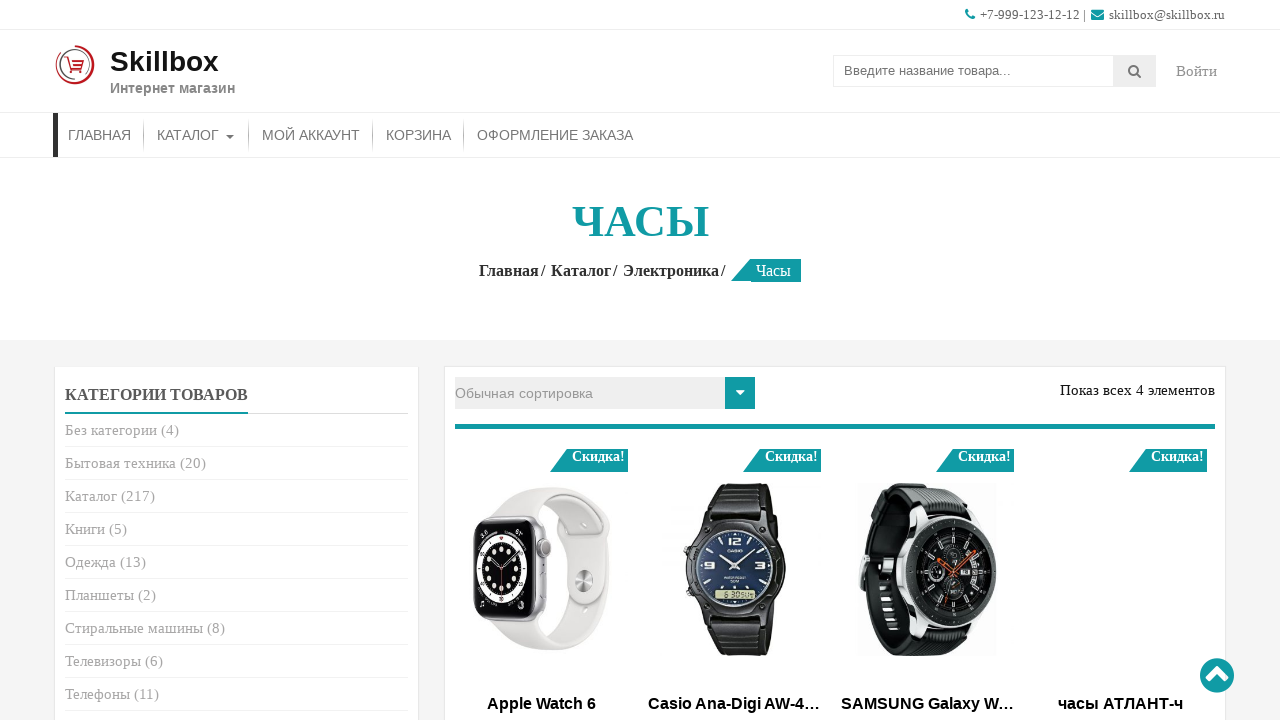

Clicked on category 13 in sidebar at (107, 360) on //ul[@class='product-categories']/li[13]/a
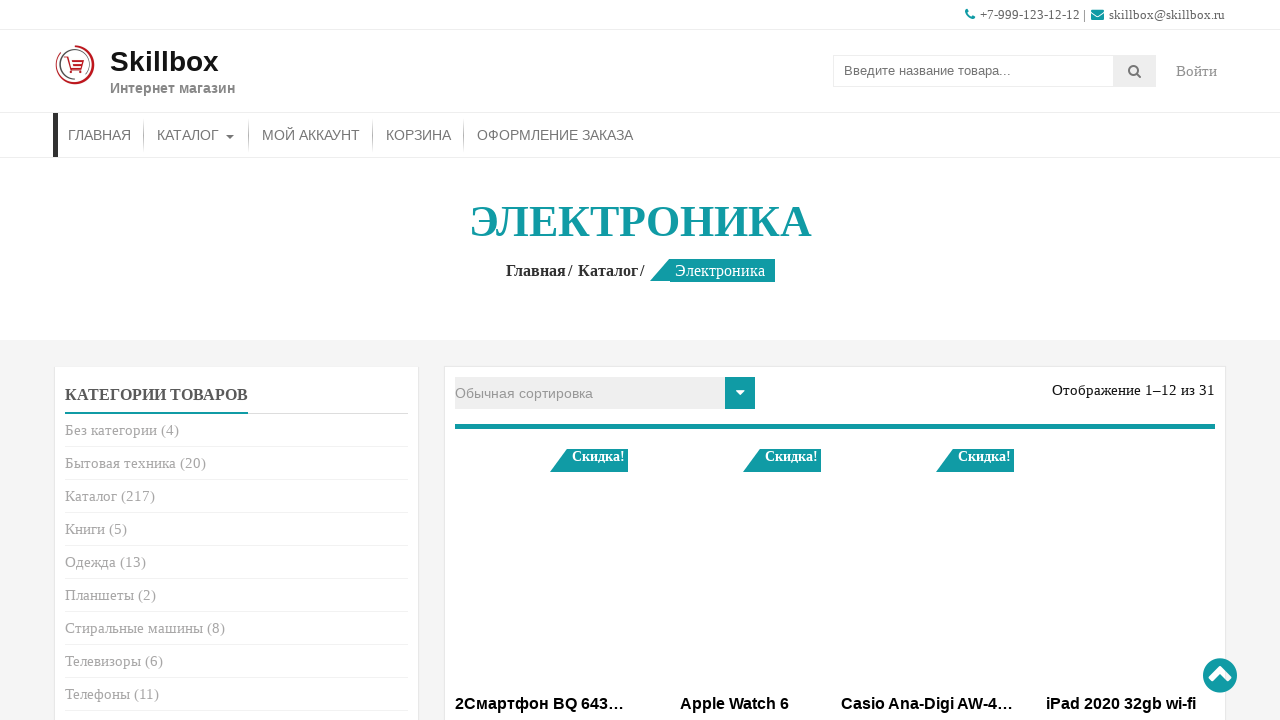

Category 13 page loaded with title visible
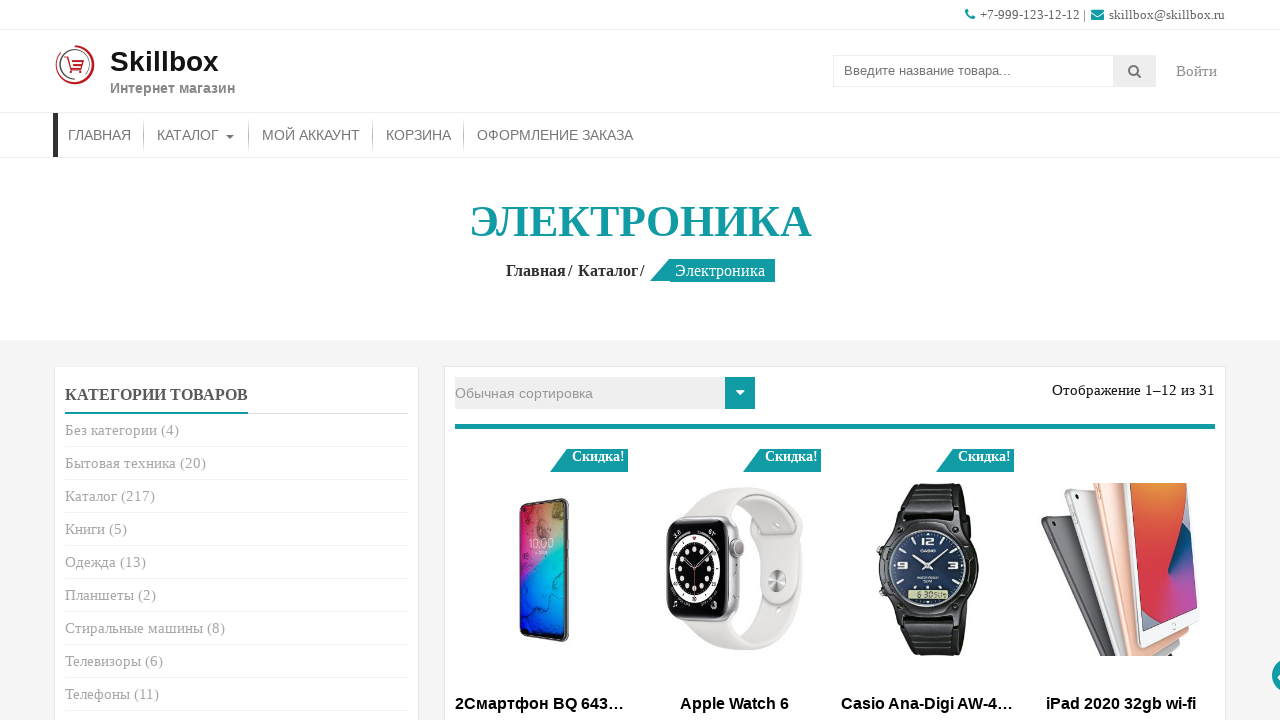

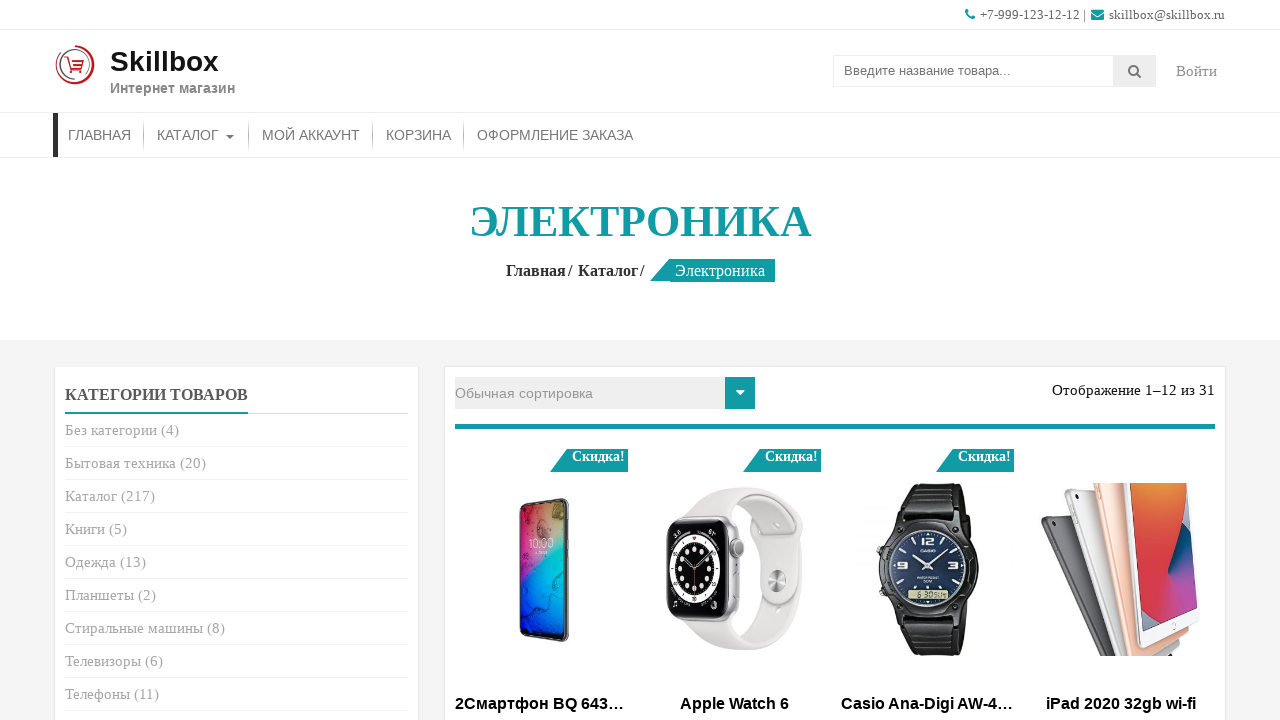